Tests the football statistics page by selecting a country from the dropdown menu and clicking the "All matches" button to view match data

Starting URL: https://www.adamchoi.co.uk/overs/detailed

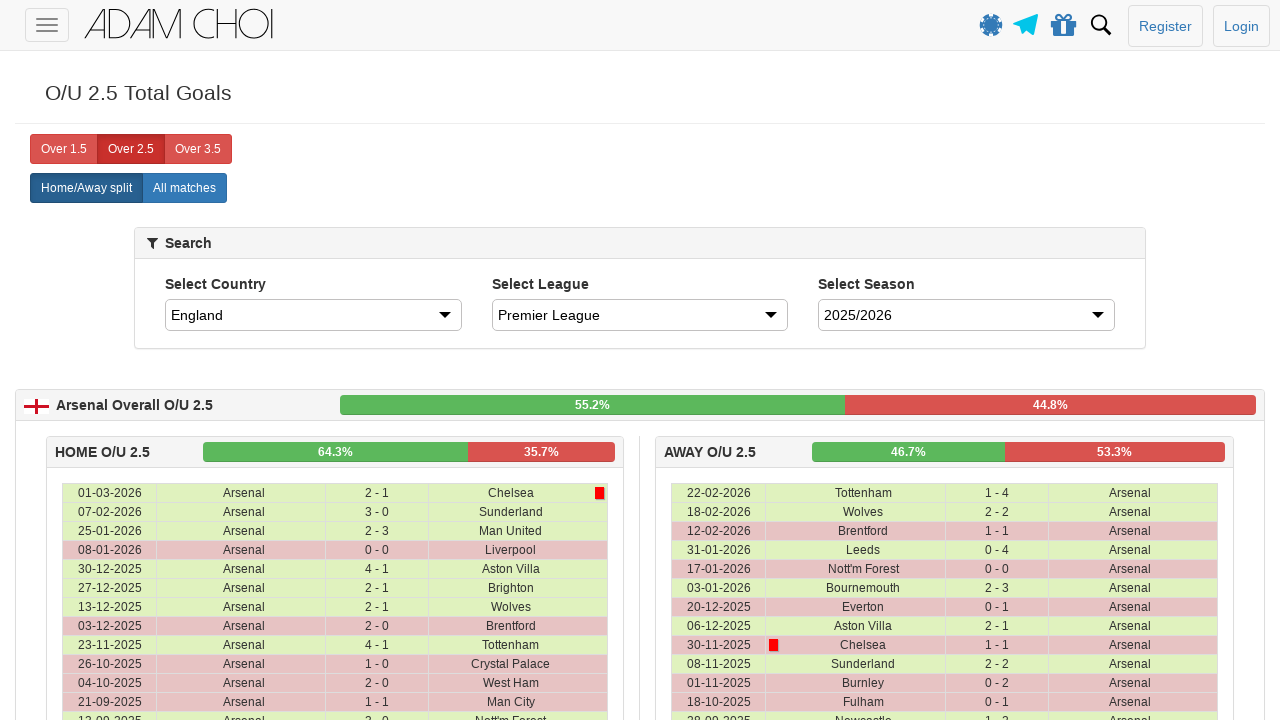

Waited for country dropdown to load
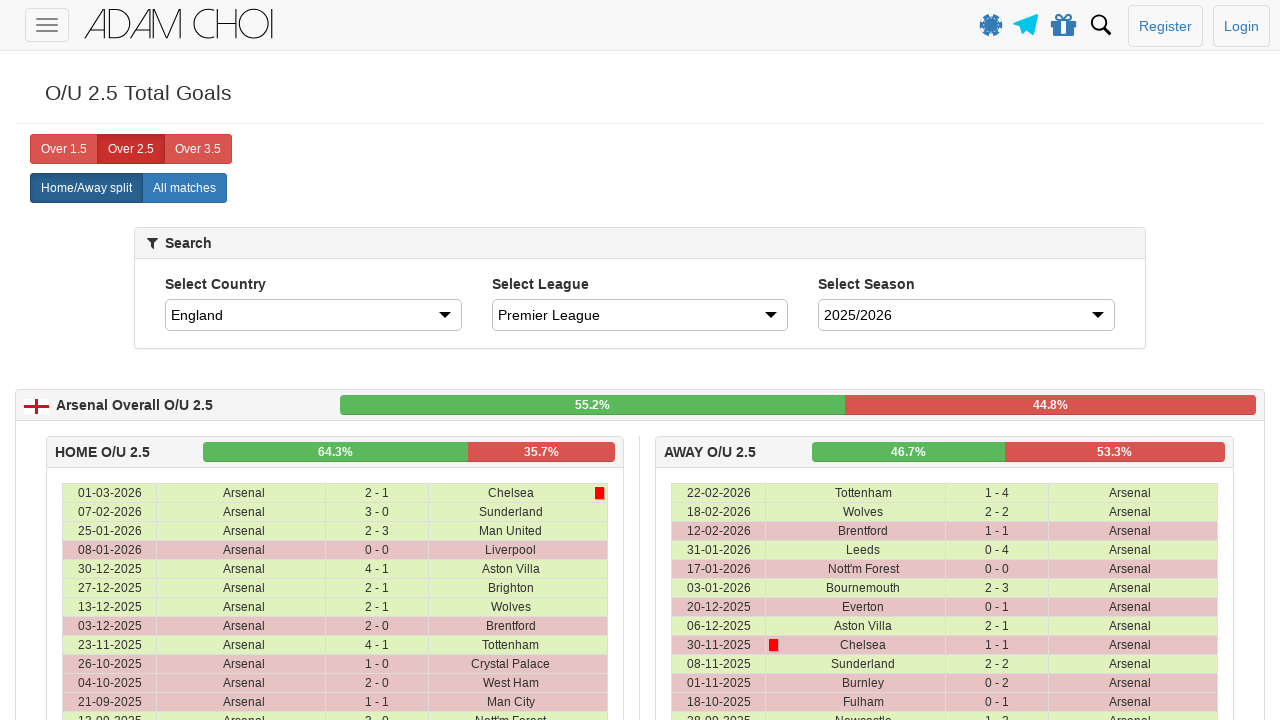

Selected Spain from country dropdown on #country
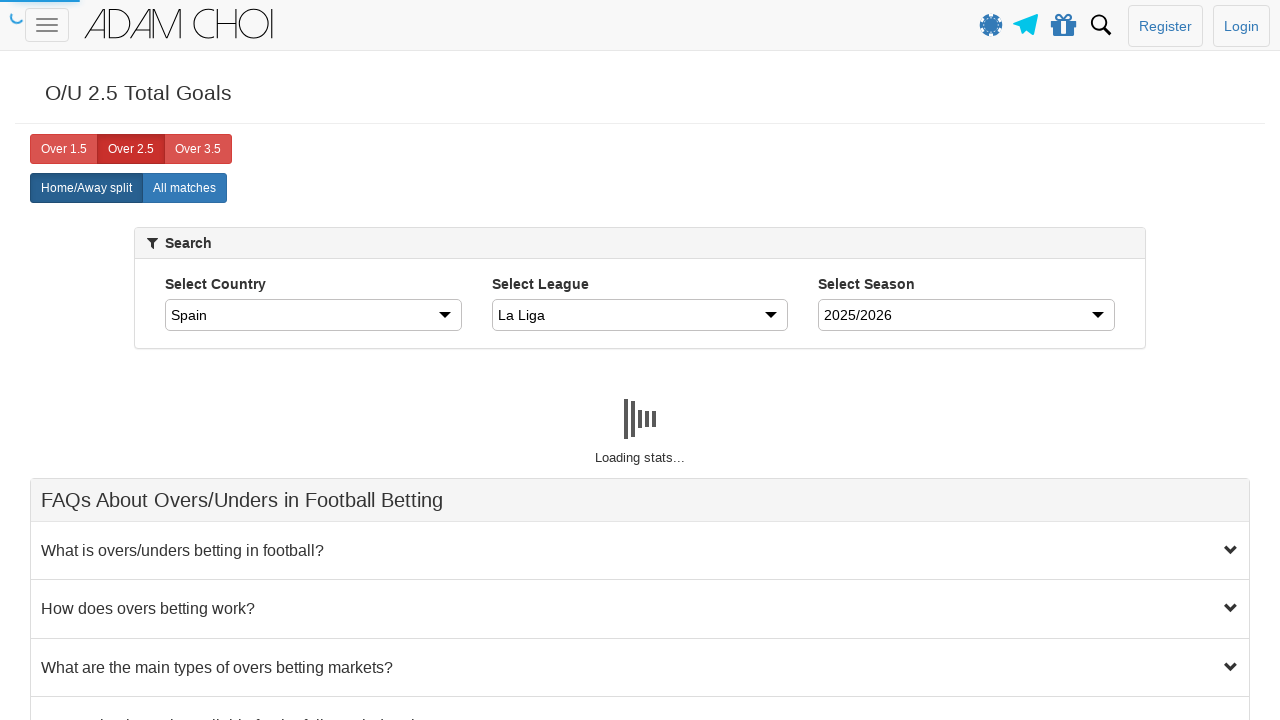

Clicked 'All matches' button to view match data at (184, 188) on xpath=//label[@analytics-event="All matches"]
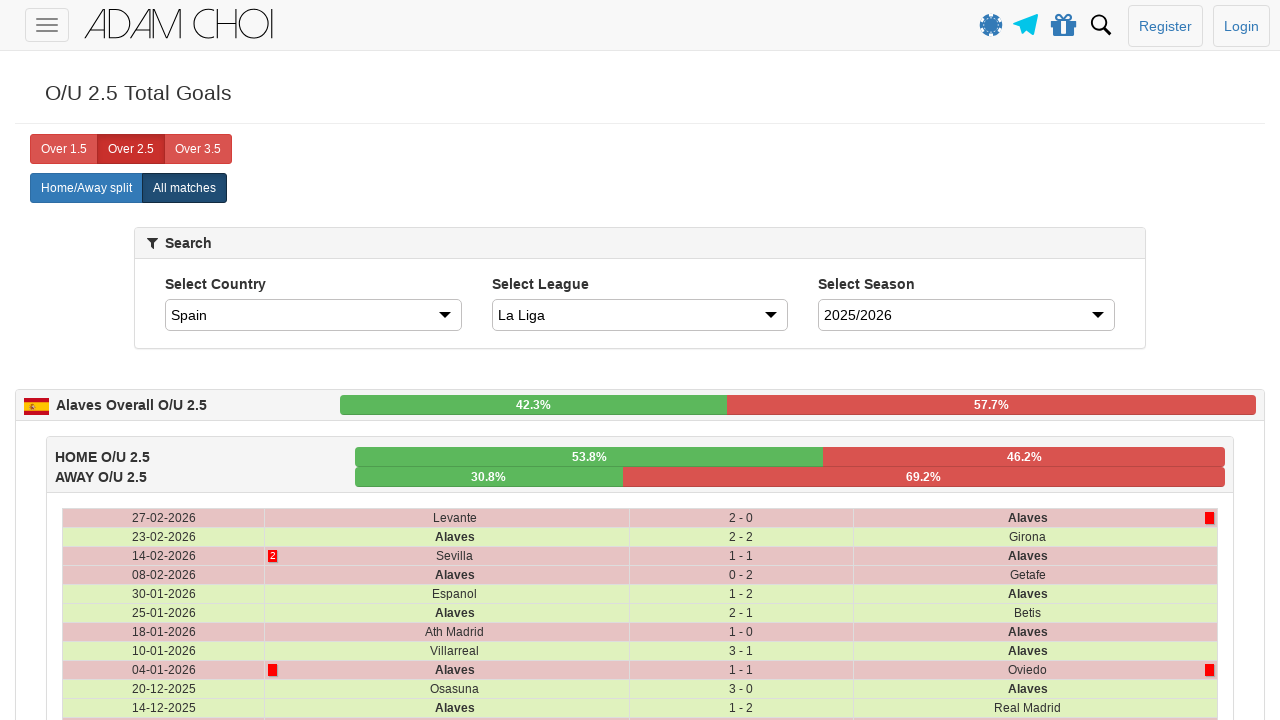

Match data loaded and page is idle
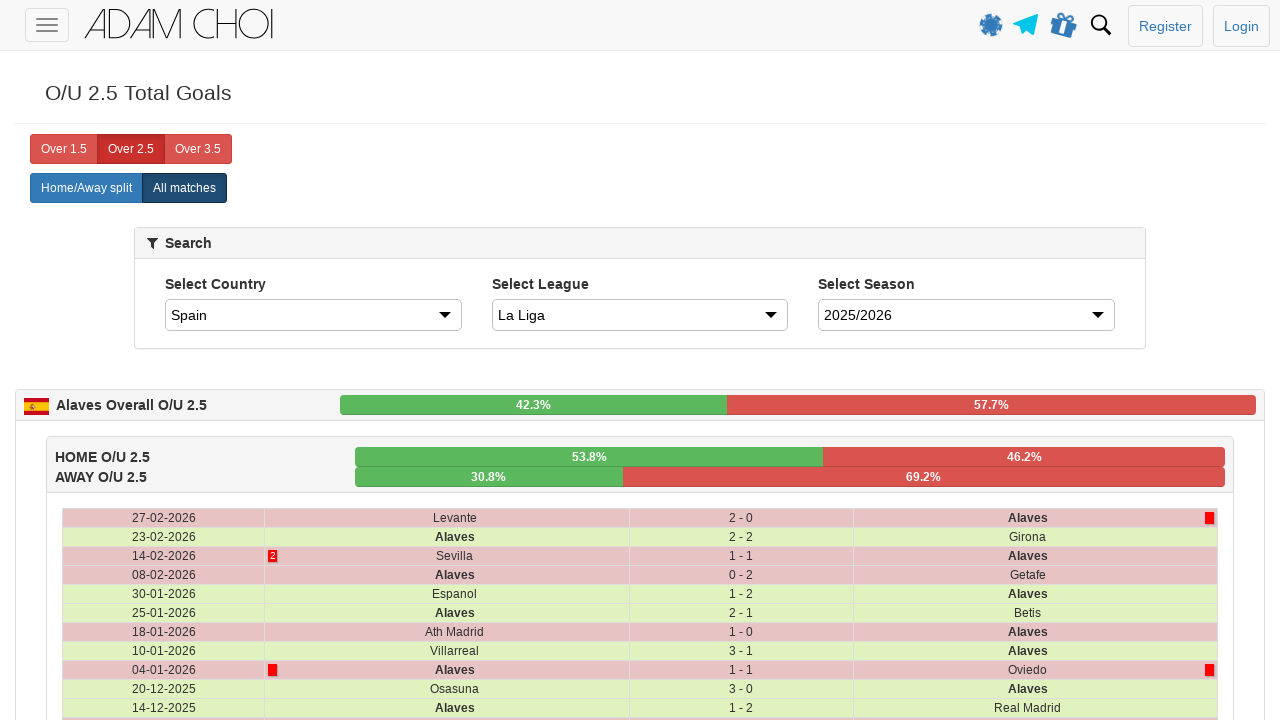

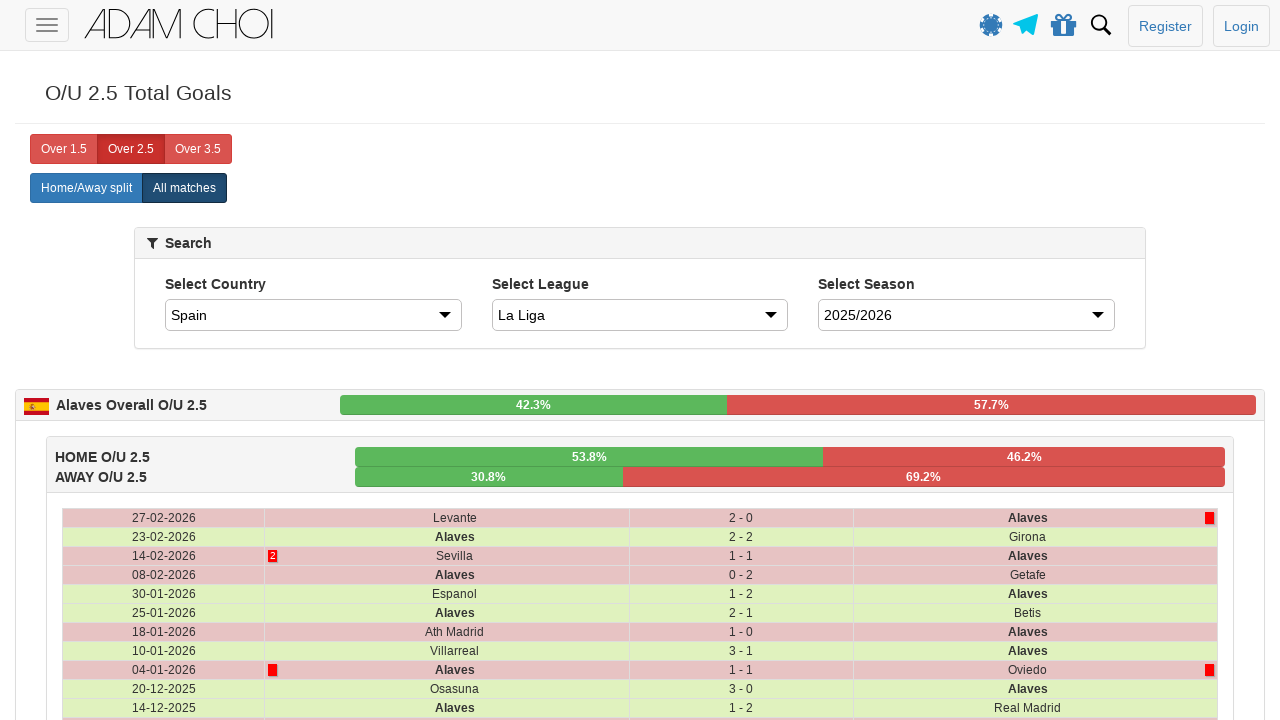